Tests that the QR code manager correctly handles browser back and forward navigation by navigating through multiple pages and using goBack/goForward.

Starting URL: https://ccri-cyberknights.github.io/page#/home

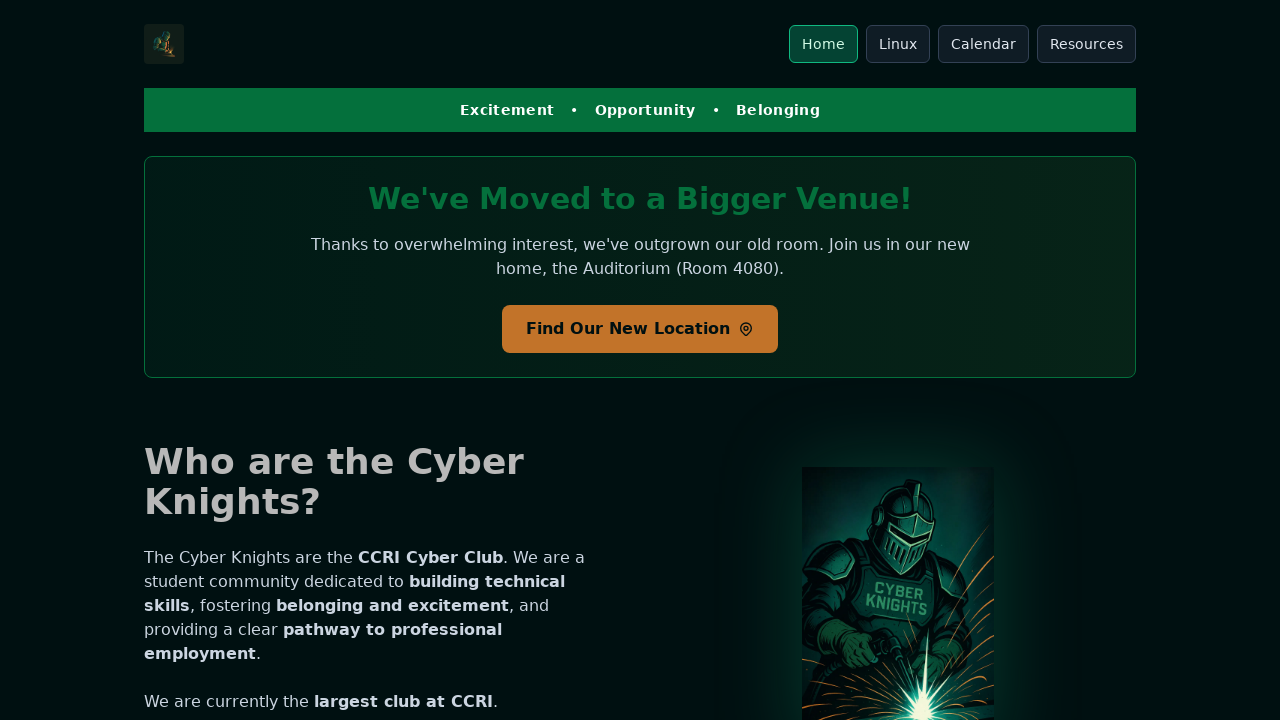

QR code manager initialized and url property confirmed
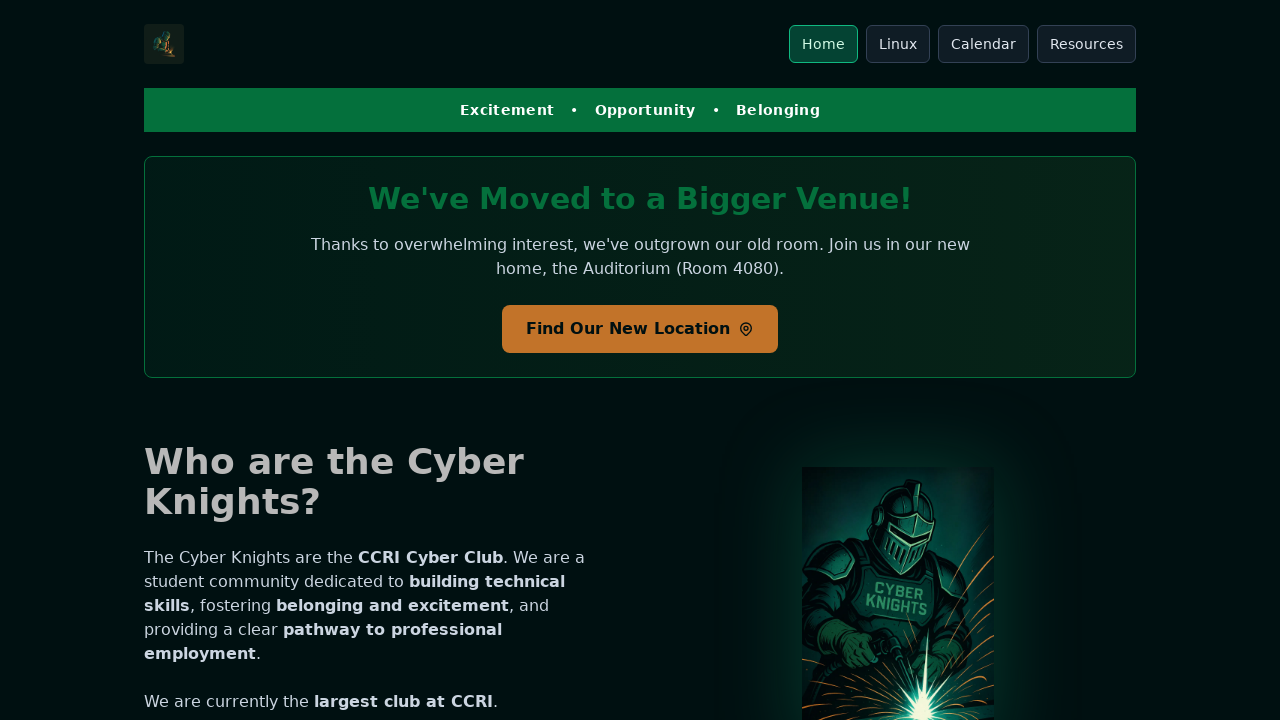

Navigated to Linux cheatsheet 3 page
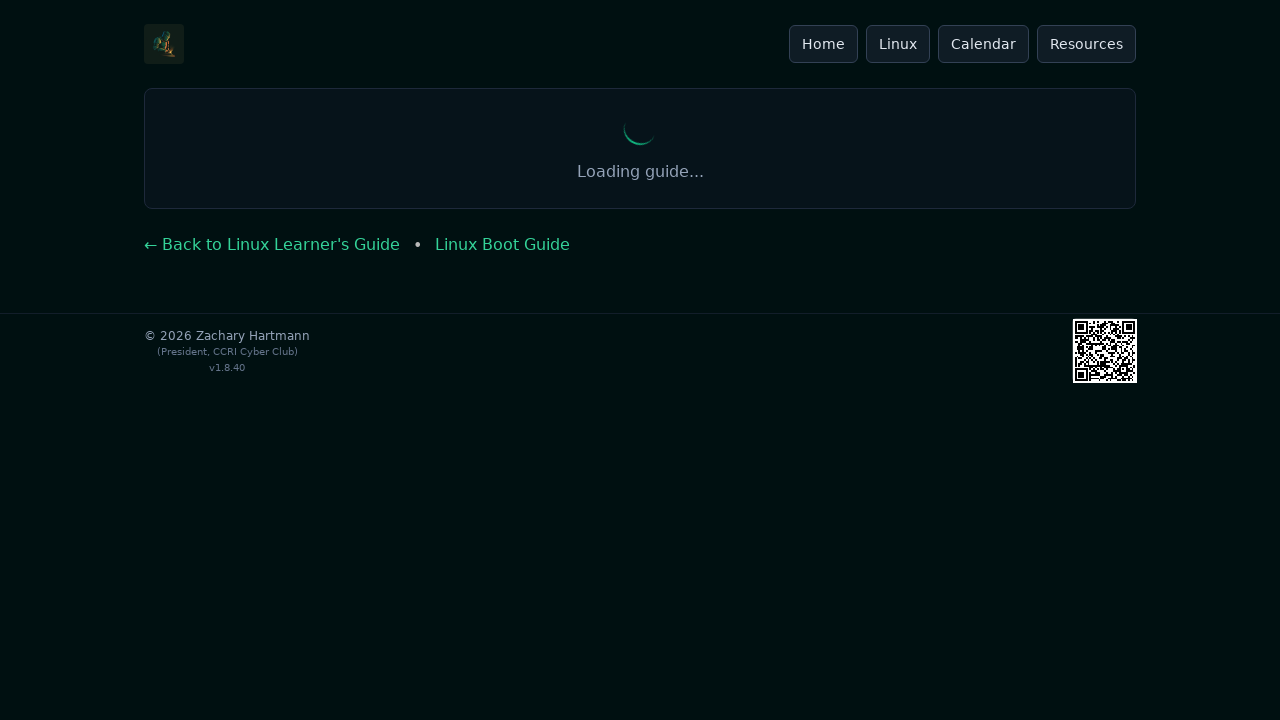

Waited 200ms for page to settle
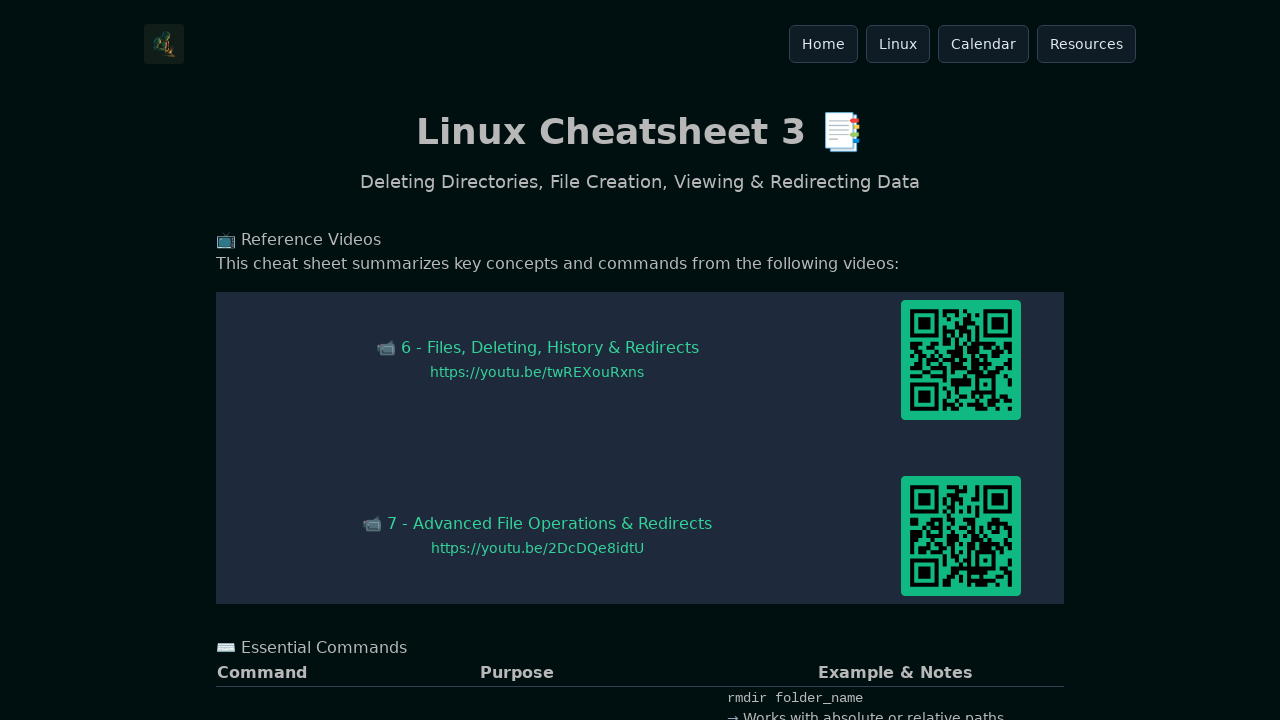

Navigated to resources page
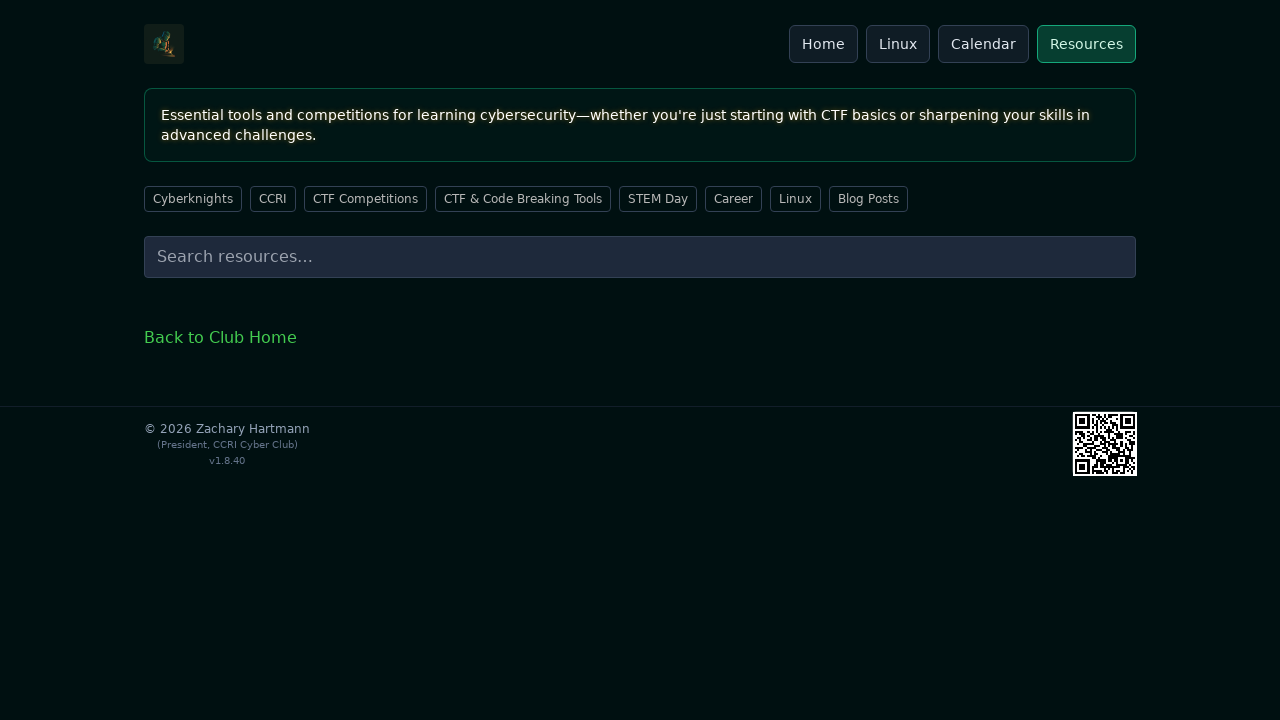

Waited 200ms for resources page to settle
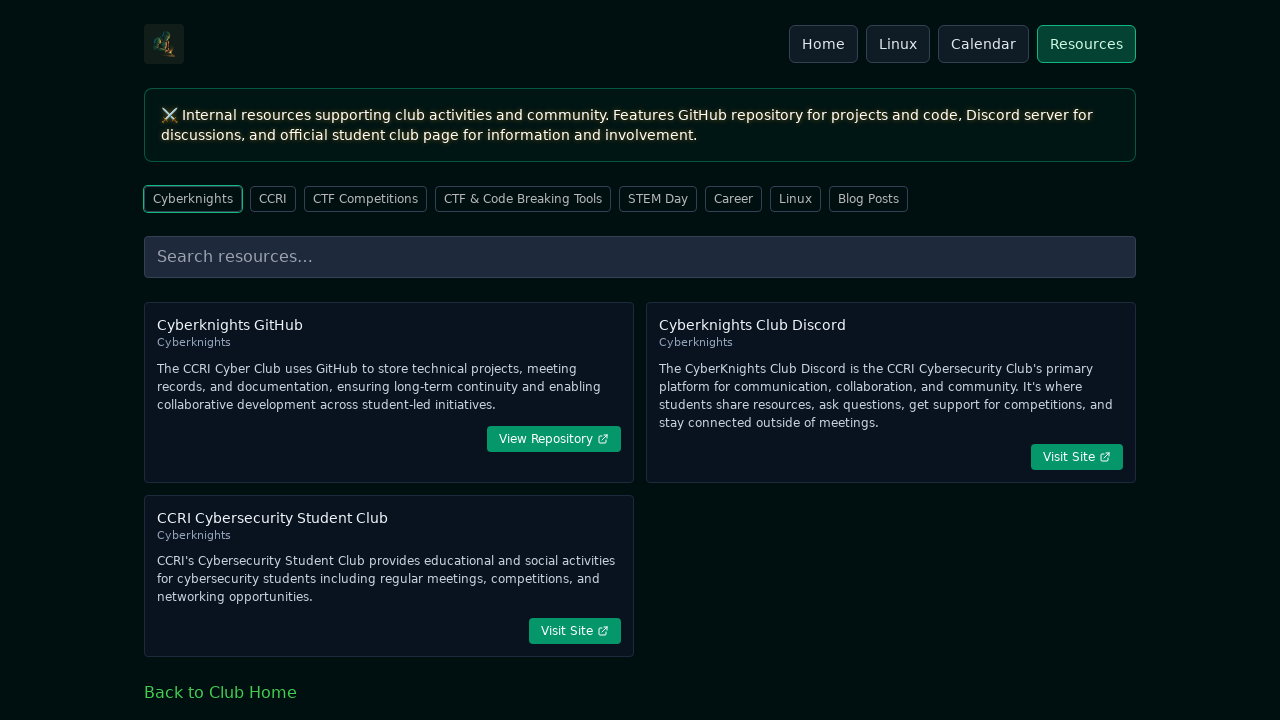

Clicked browser back button, navigated back to Linux cheatsheet 3
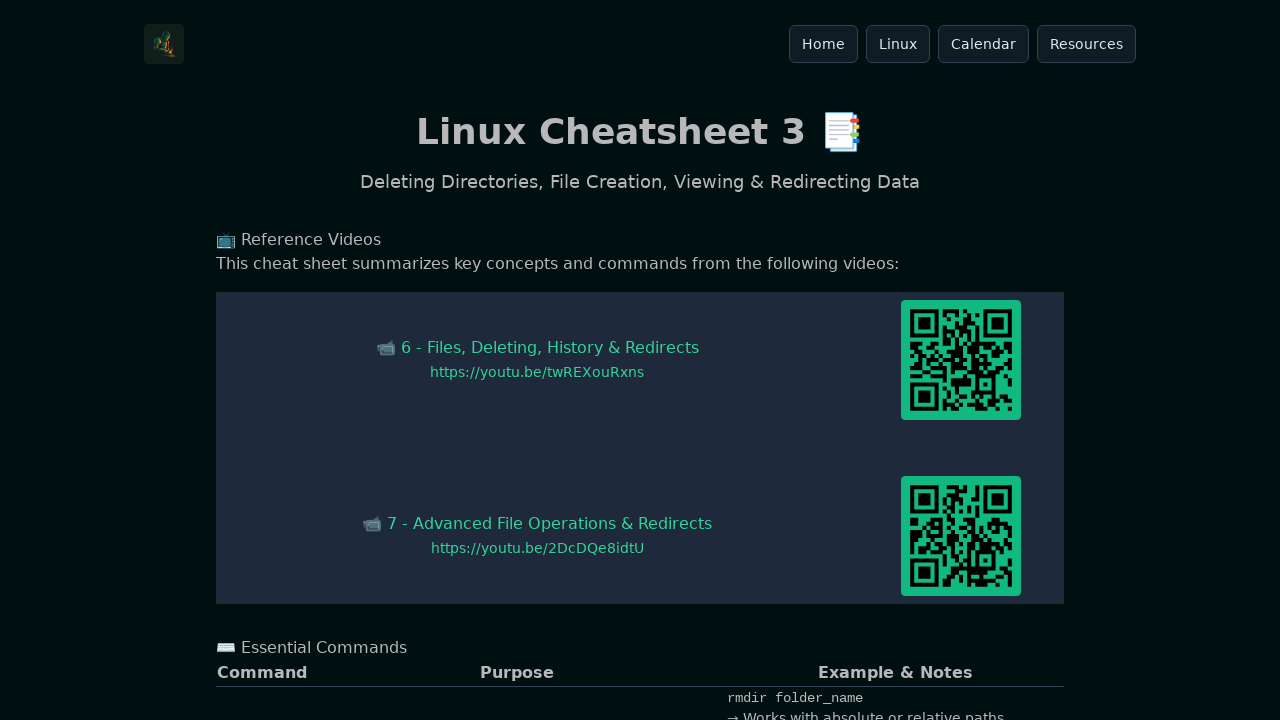

Waited 200ms for back navigation to complete
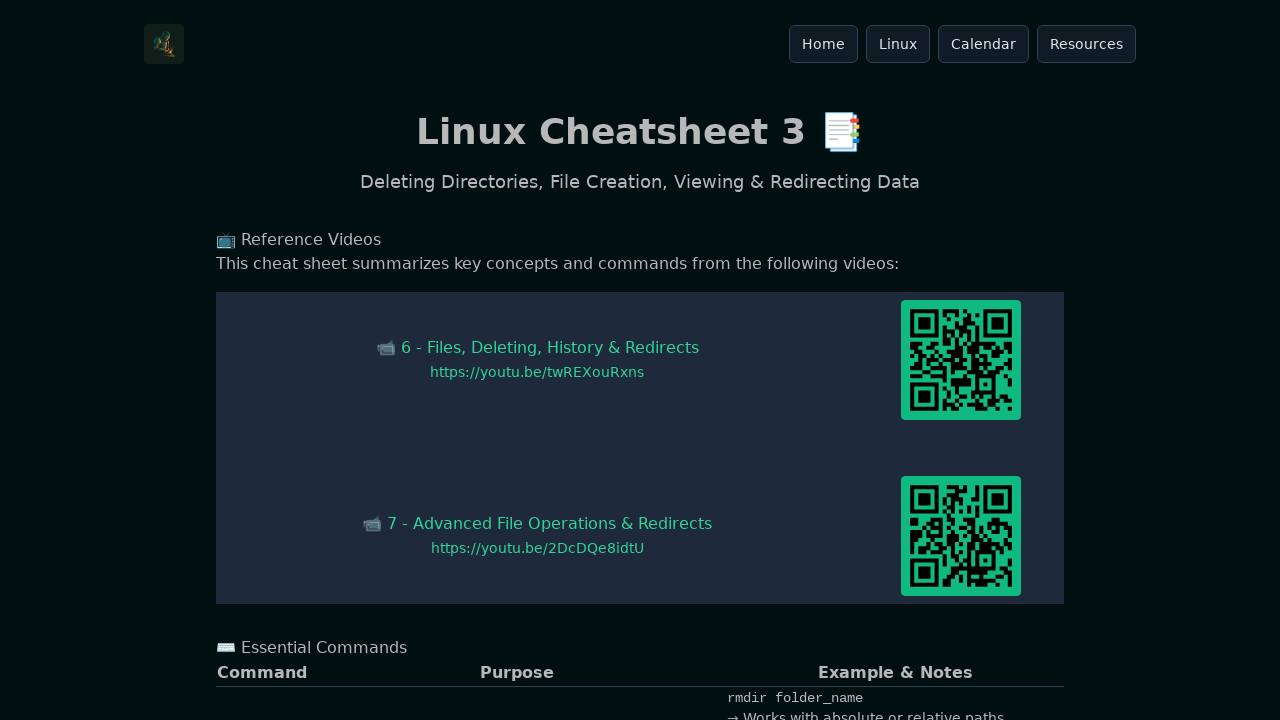

Clicked browser forward button, navigated forward to resources page
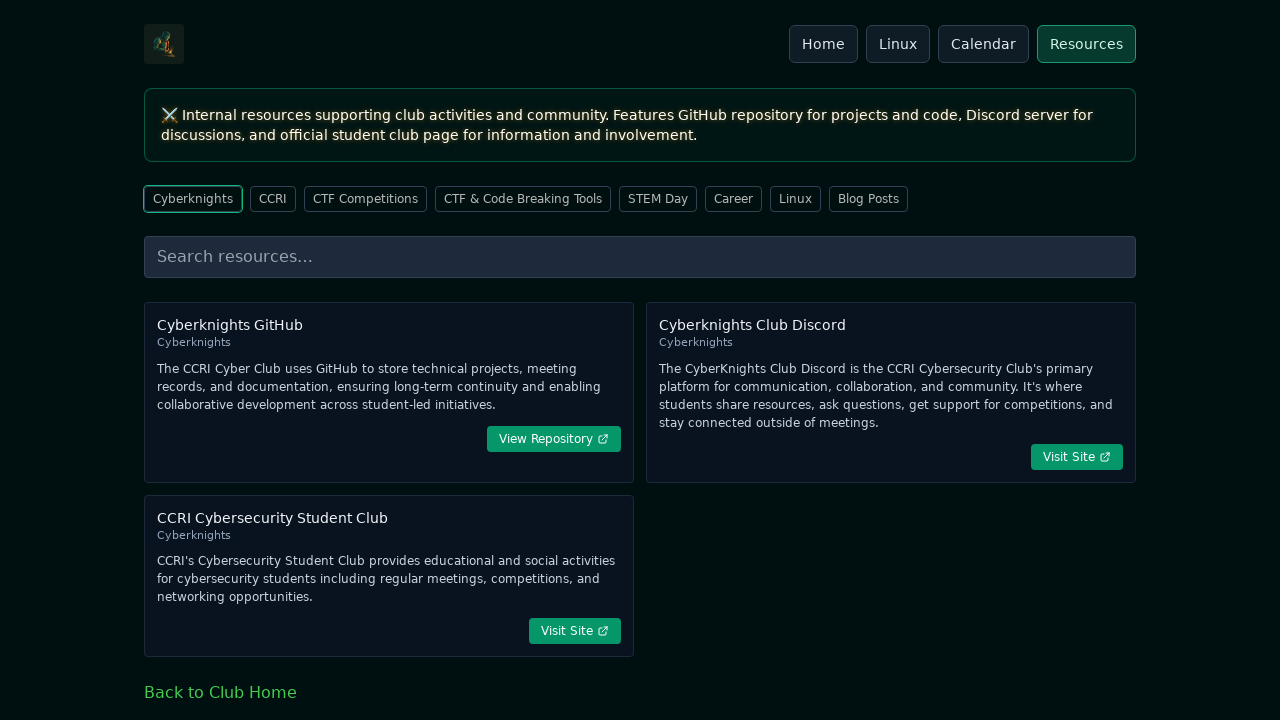

Waited 200ms for forward navigation to complete
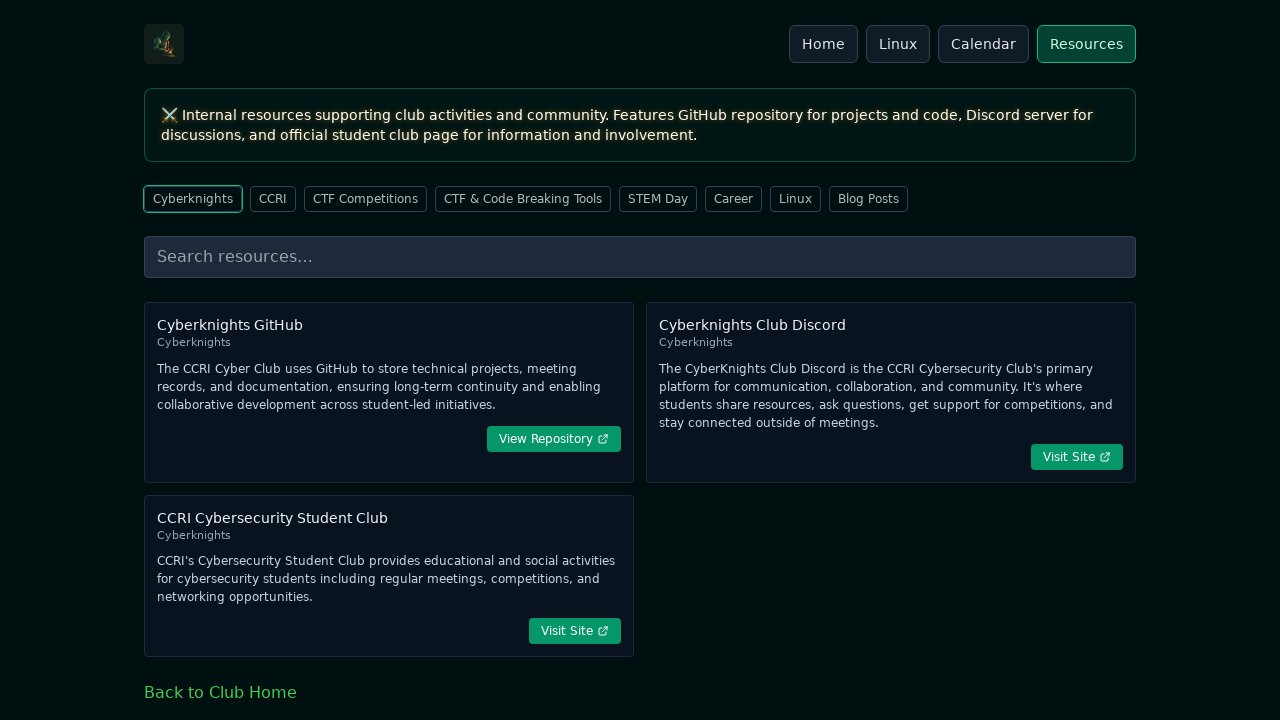

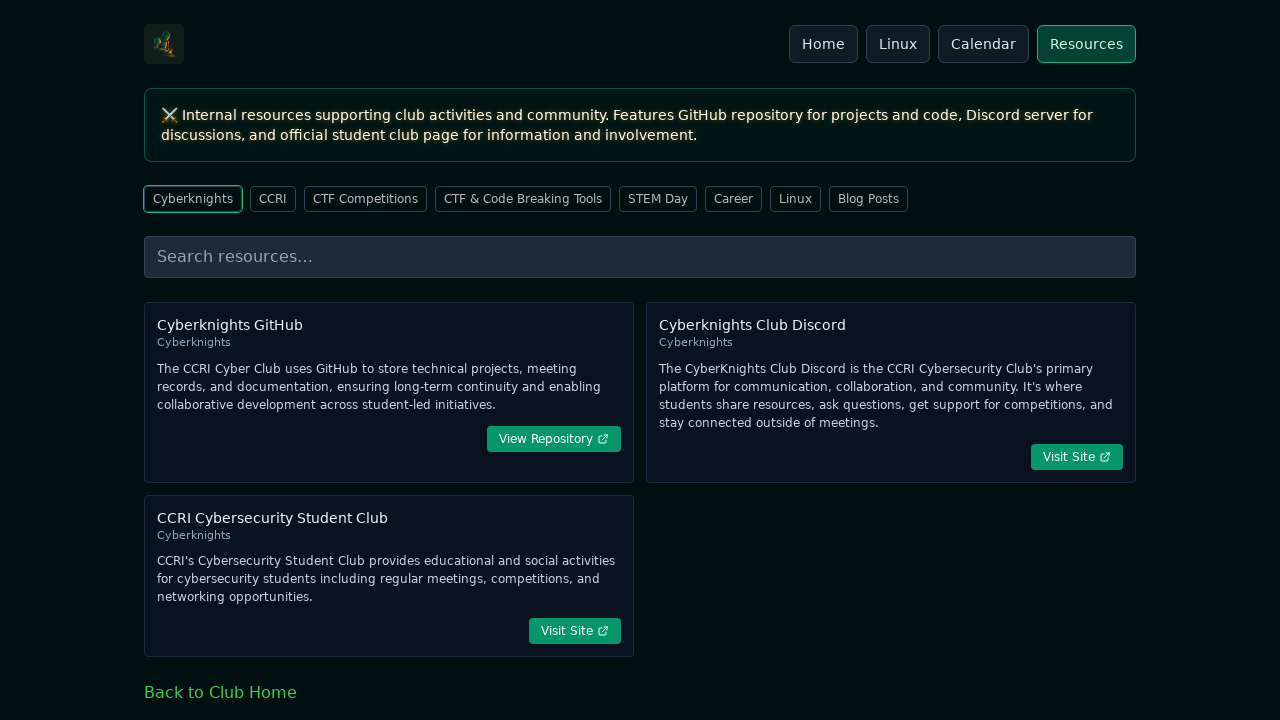